Tests the Playwright homepage by verifying the page title contains "Playwright", checking that the "Get Started" link has the correct href attribute, clicking it, and verifying navigation to the intro page.

Starting URL: https://playwright.dev/

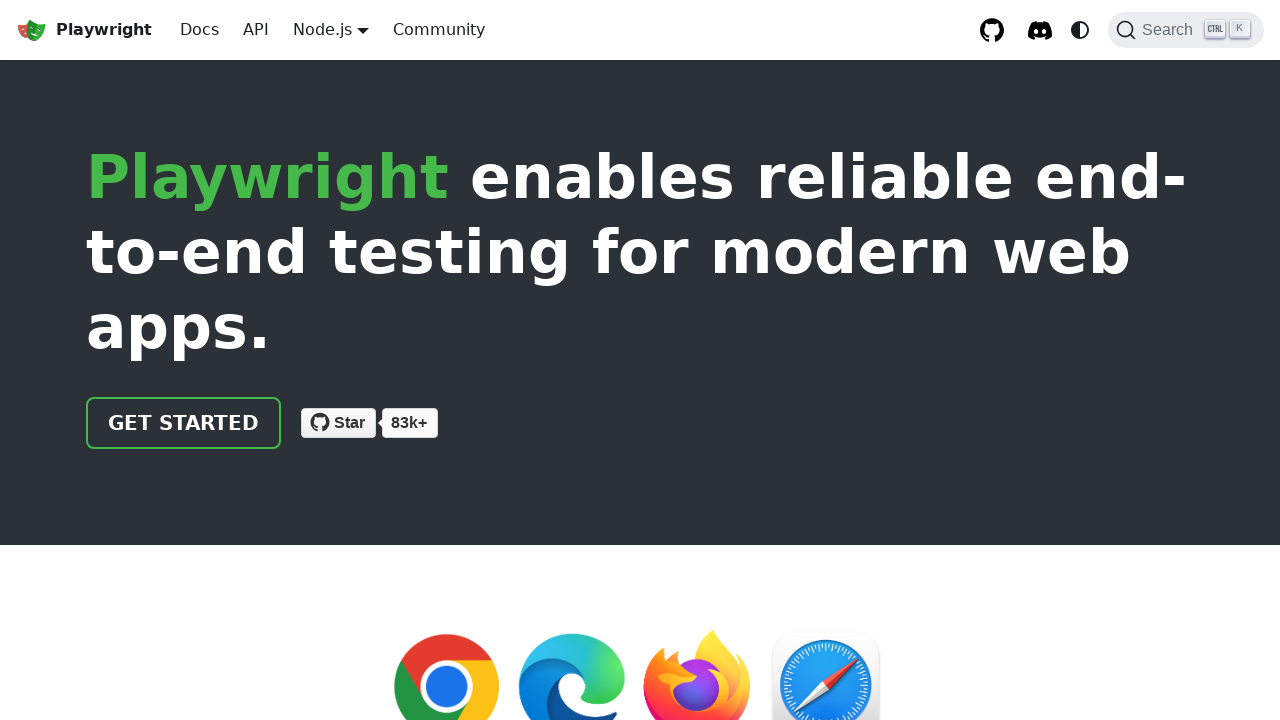

Verified page title contains 'Playwright'
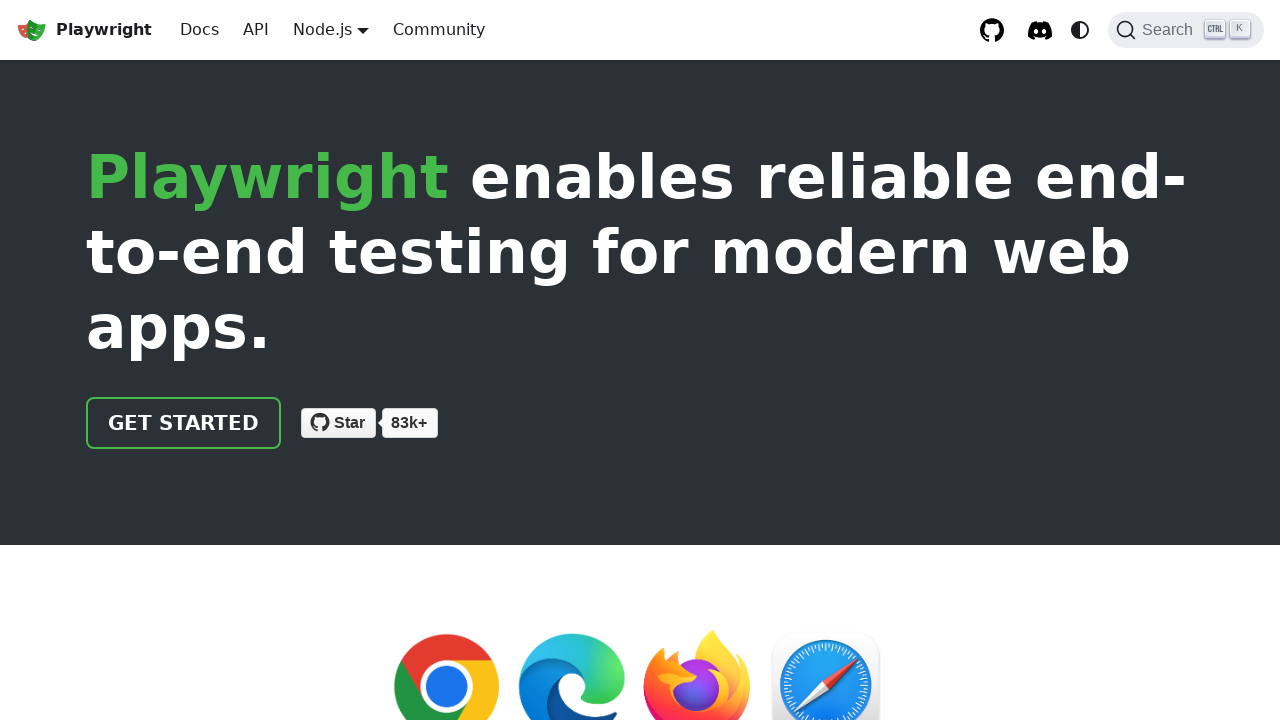

Located 'Get Started' link element
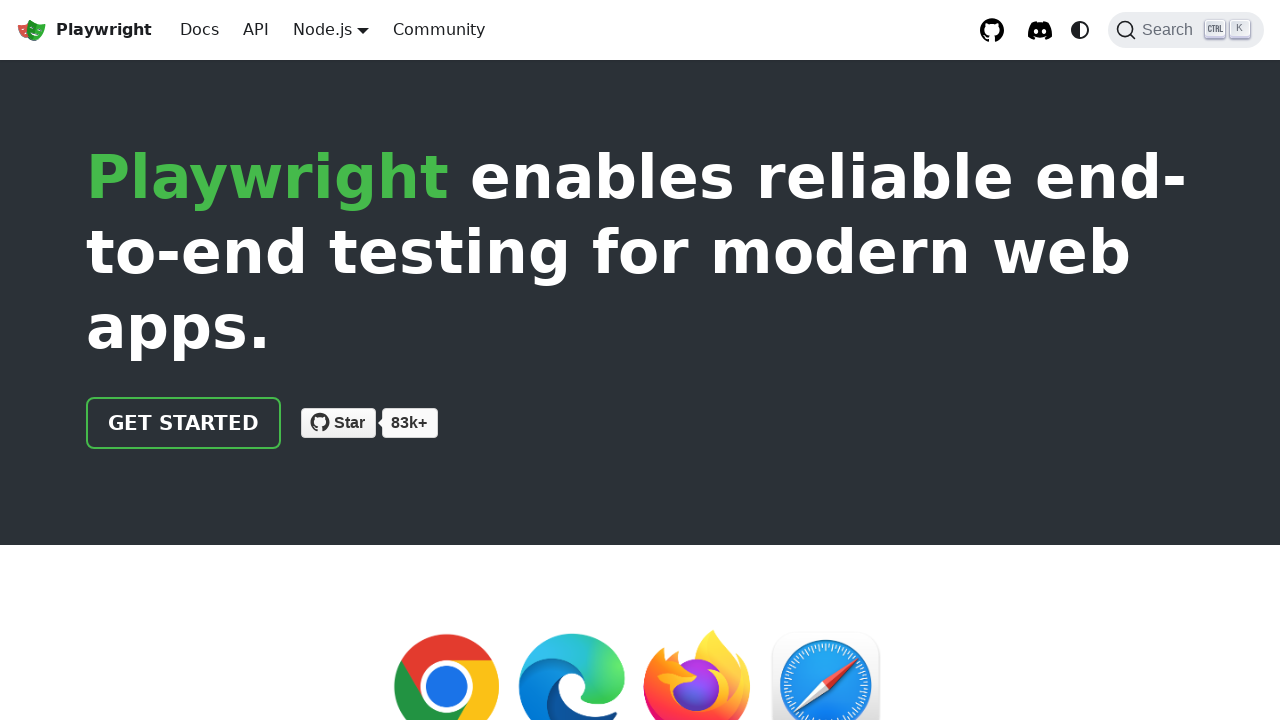

Verified 'Get Started' link href attribute is '/docs/intro'
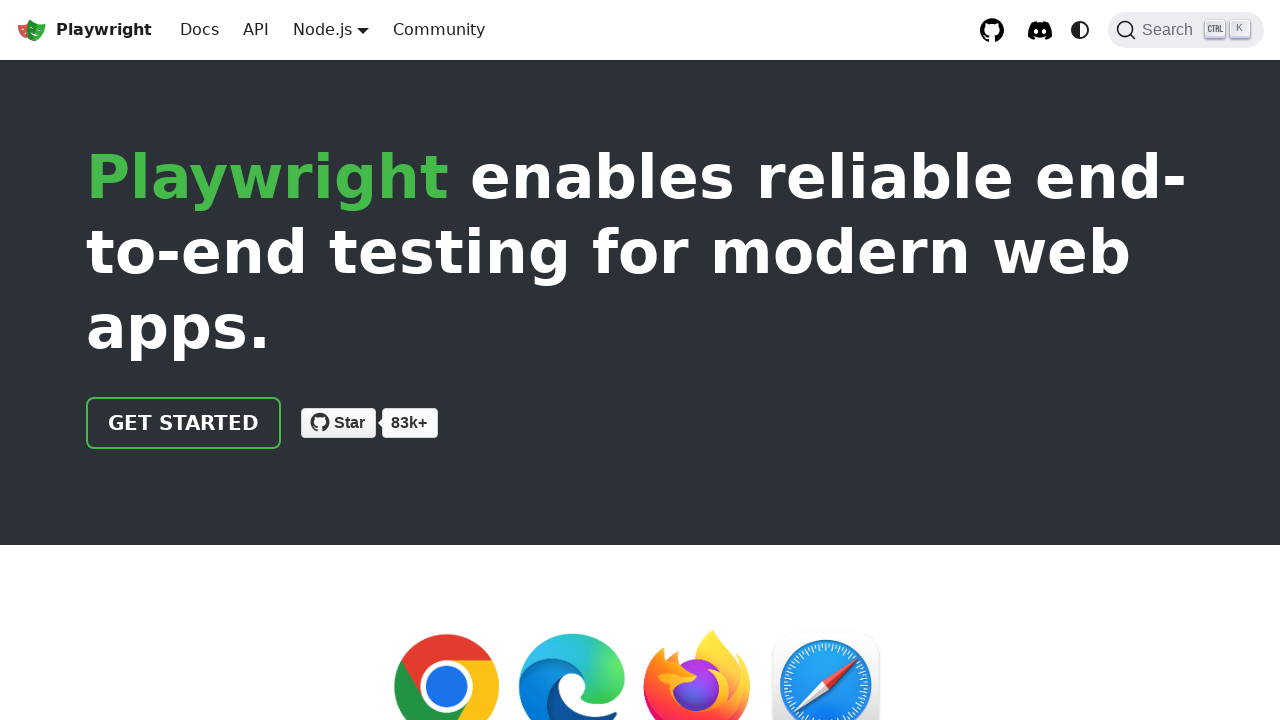

Clicked 'Get Started' link at (184, 423) on text=Get Started
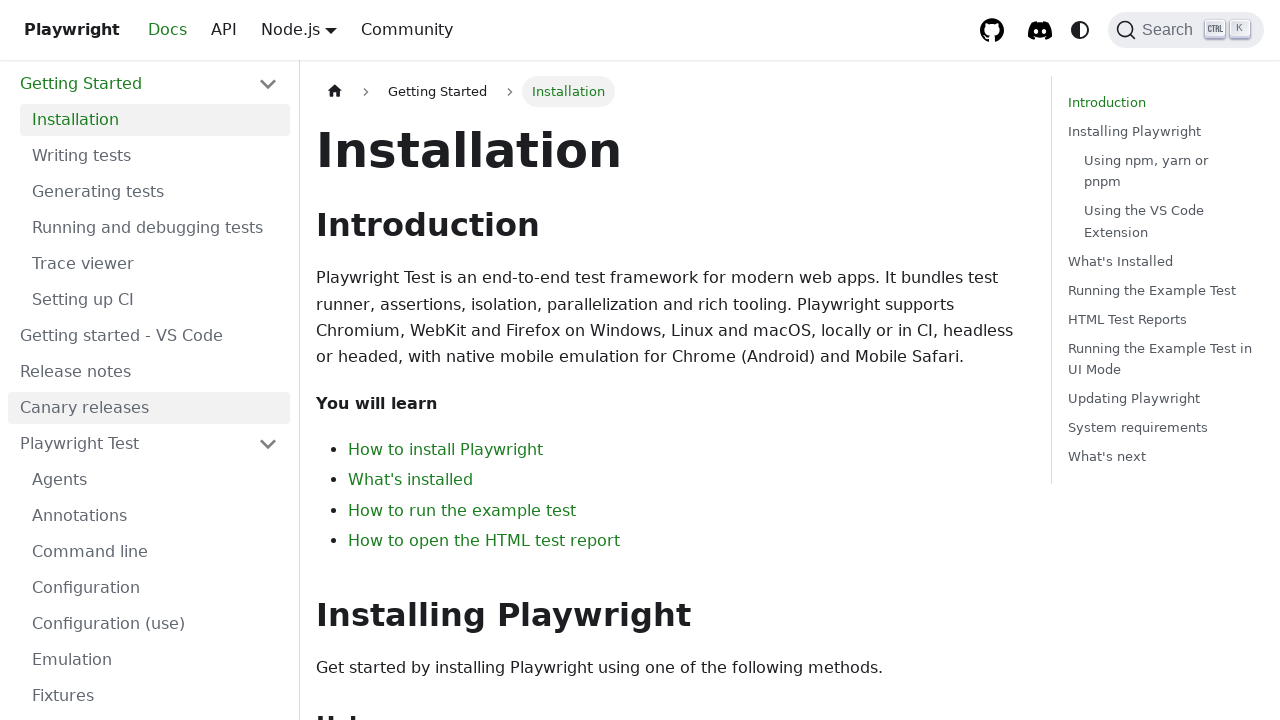

Verified navigation to intro page (URL contains 'intro')
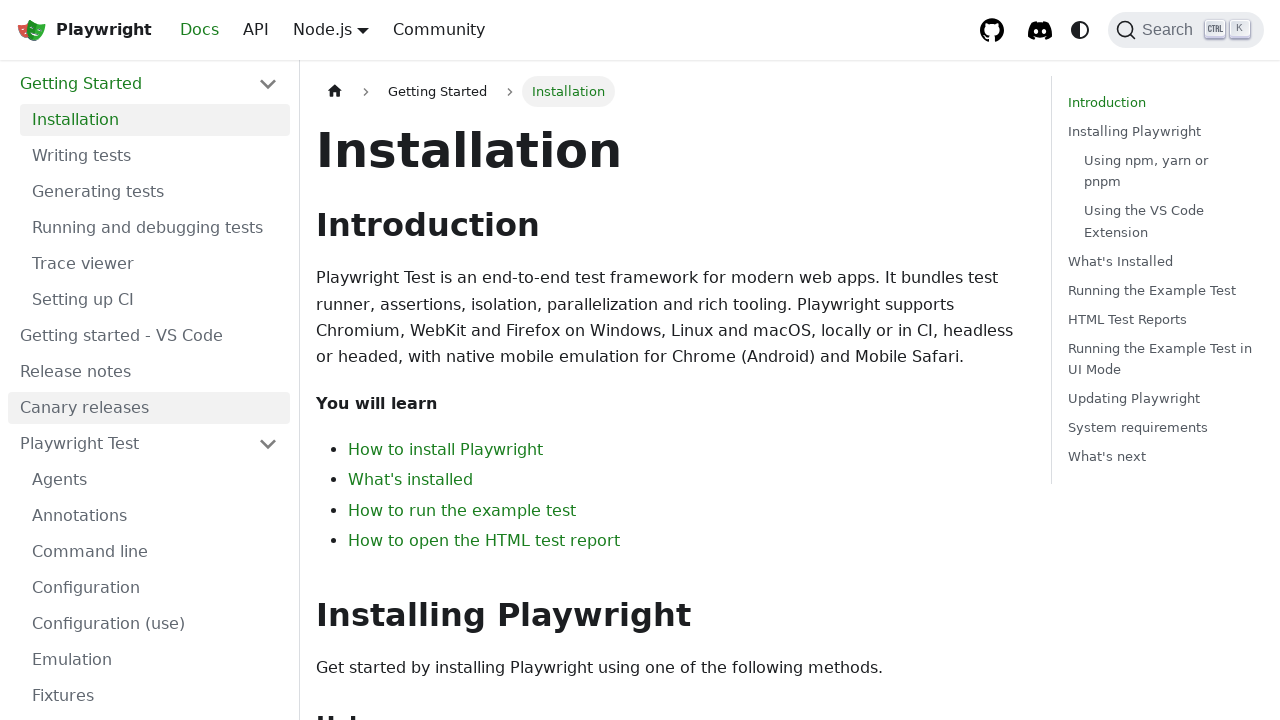

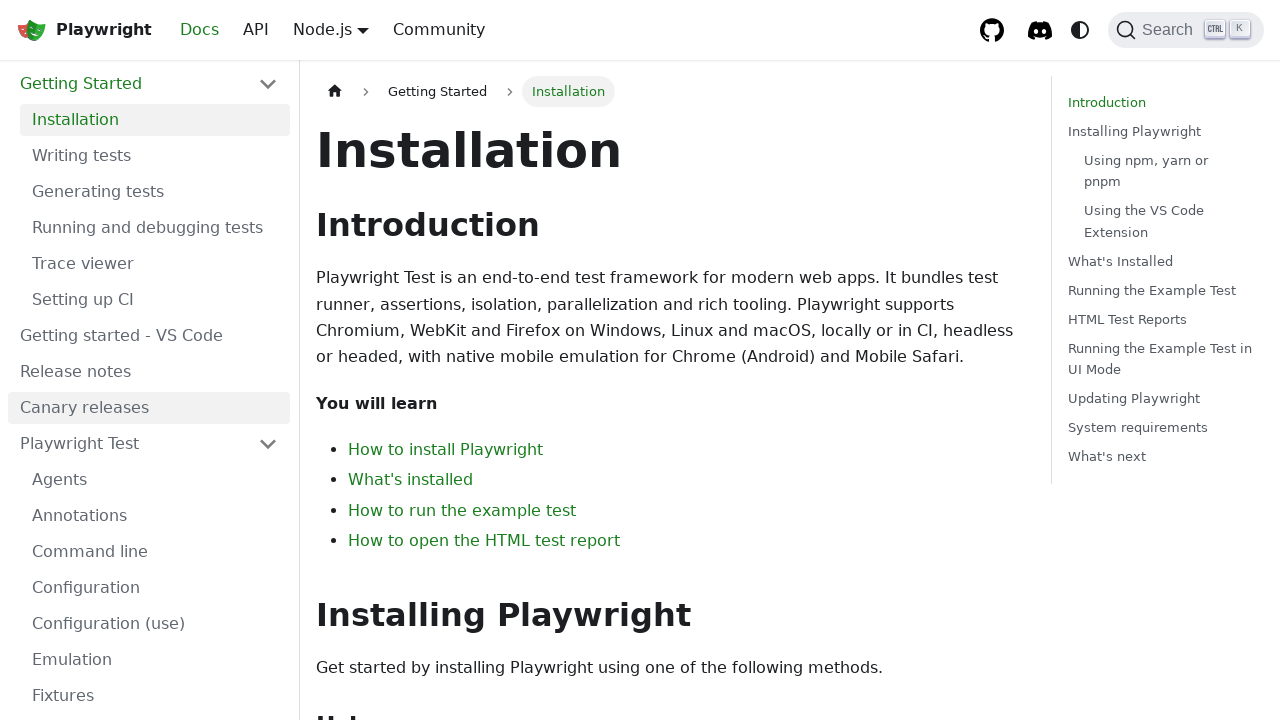